Tests that whitespace is trimmed from edited todo text

Starting URL: https://demo.playwright.dev/todomvc

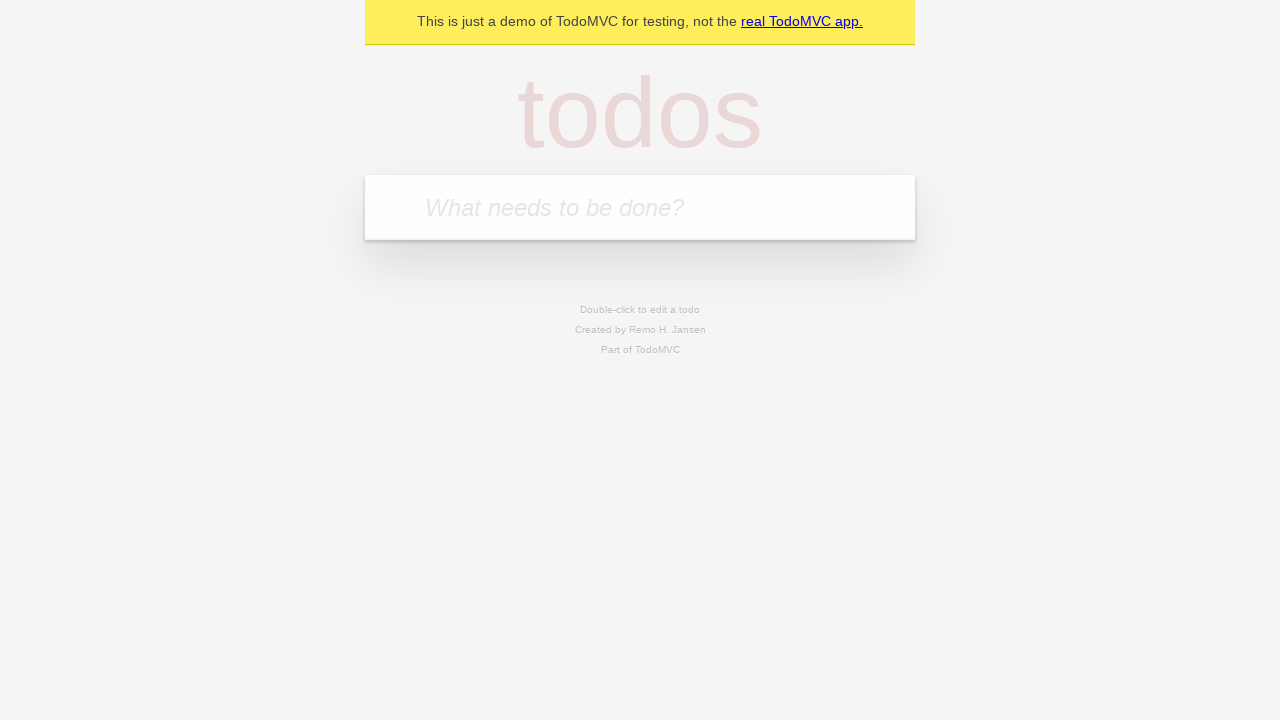

Filled todo input with 'buy some cheese' on internal:attr=[placeholder="What needs to be done?"i]
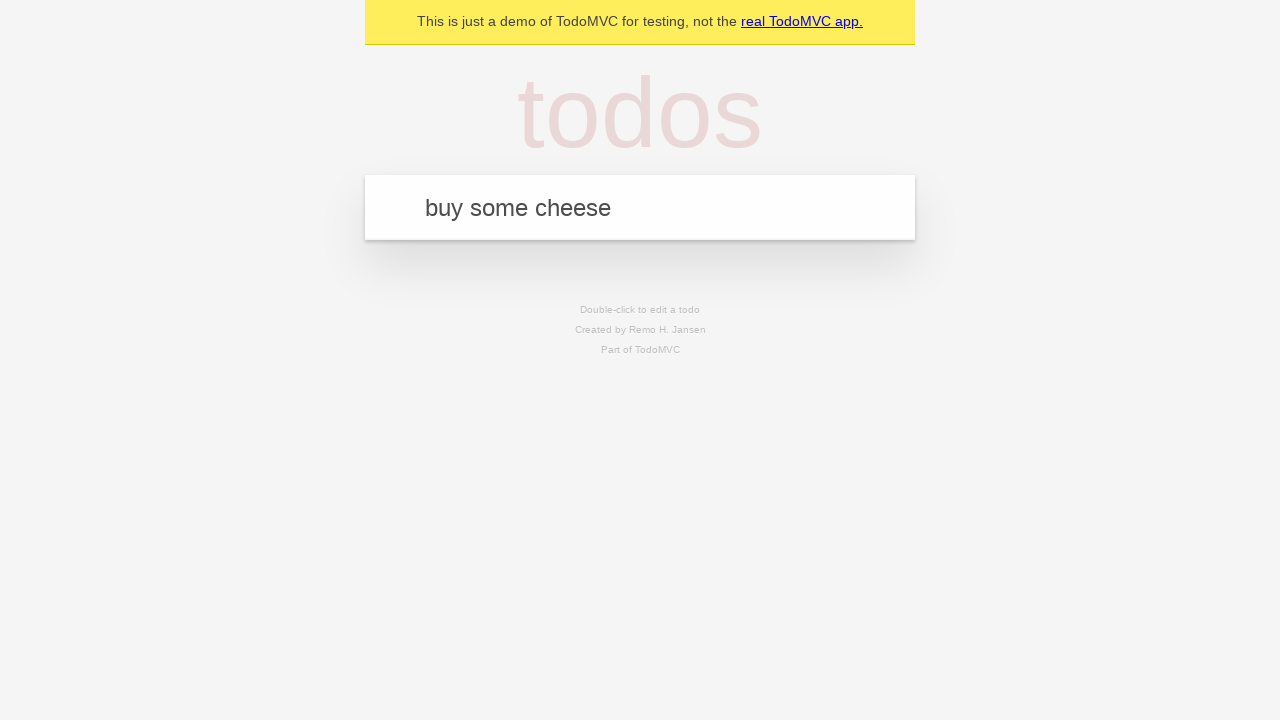

Pressed Enter to add first todo on internal:attr=[placeholder="What needs to be done?"i]
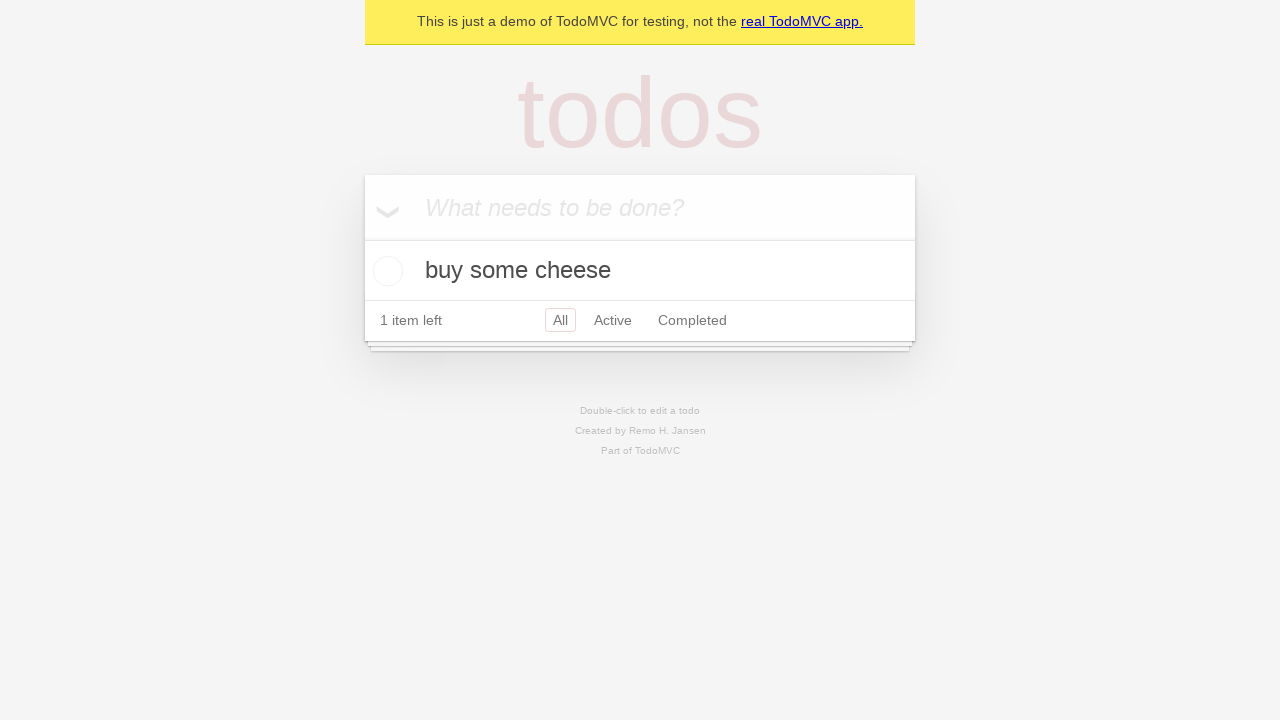

Filled todo input with 'feed the cat' on internal:attr=[placeholder="What needs to be done?"i]
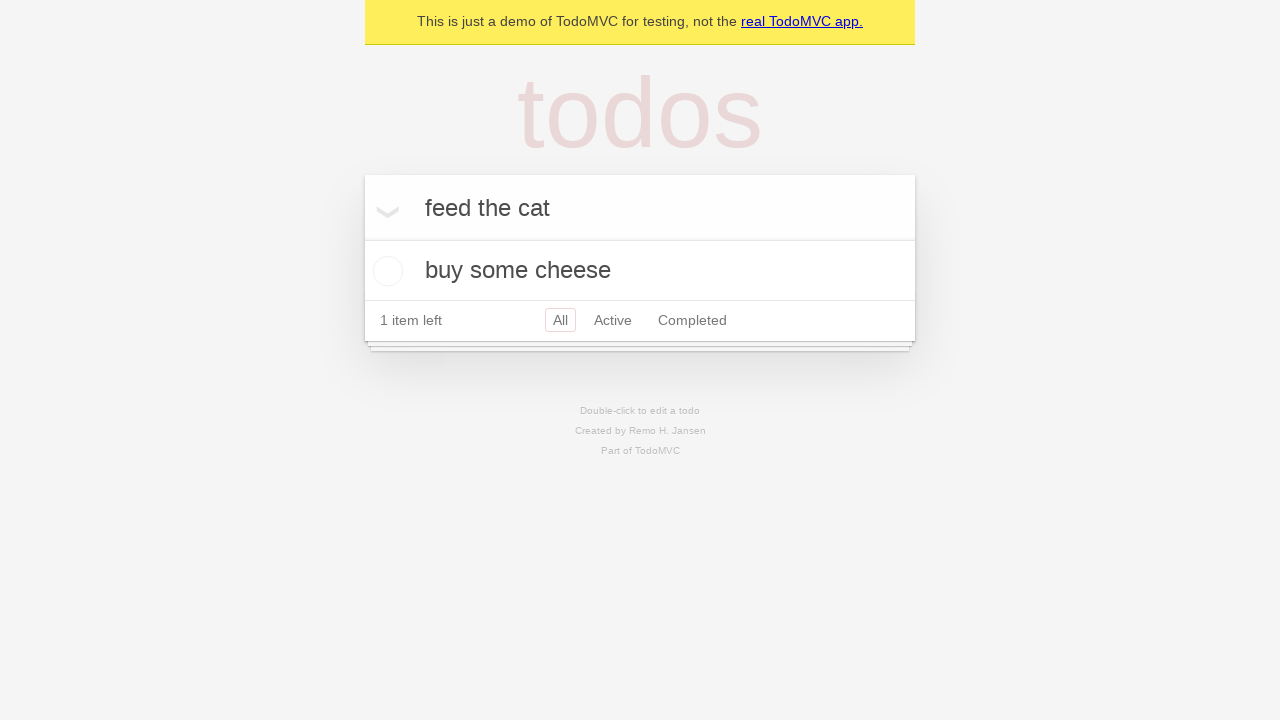

Pressed Enter to add second todo on internal:attr=[placeholder="What needs to be done?"i]
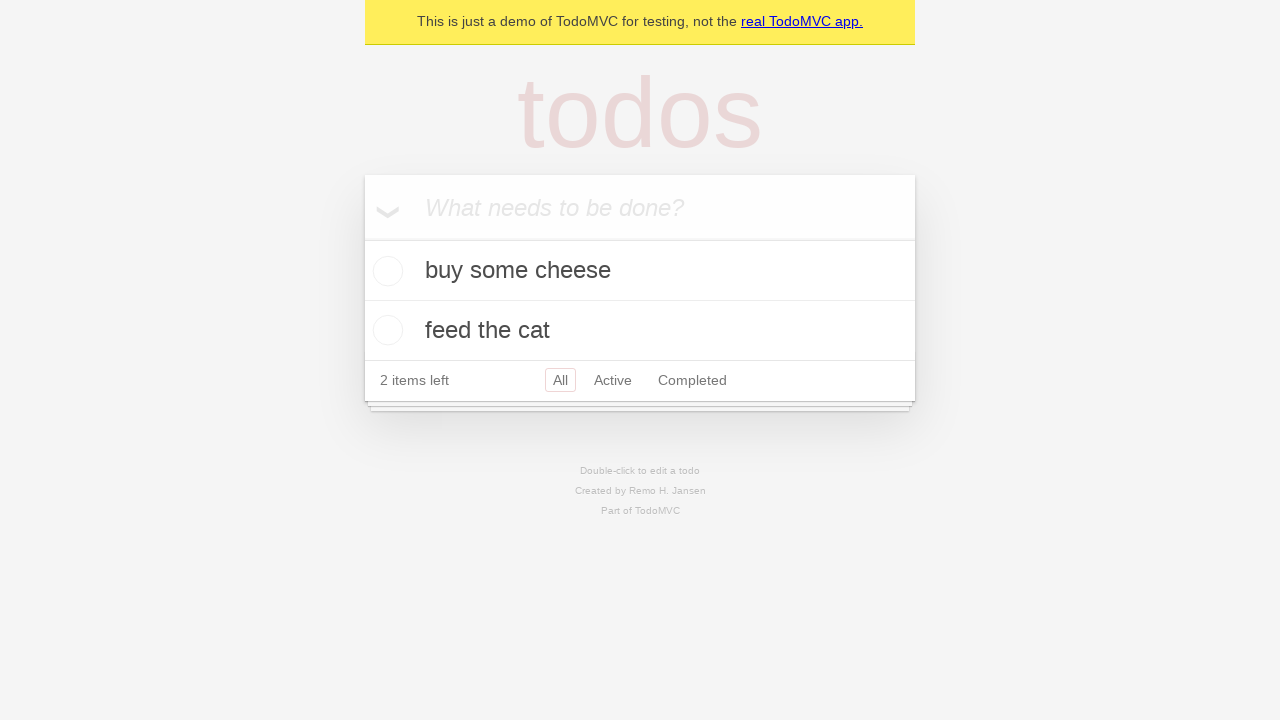

Filled todo input with 'book a doctors appointment' on internal:attr=[placeholder="What needs to be done?"i]
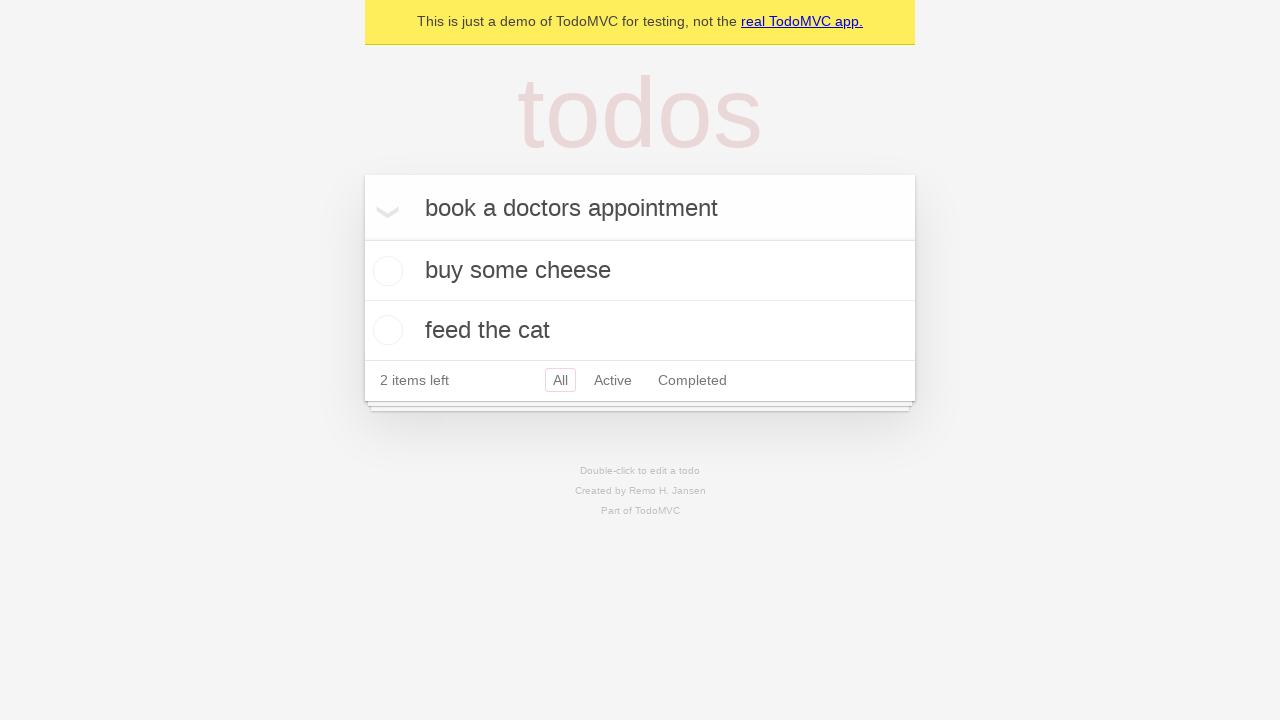

Pressed Enter to add third todo on internal:attr=[placeholder="What needs to be done?"i]
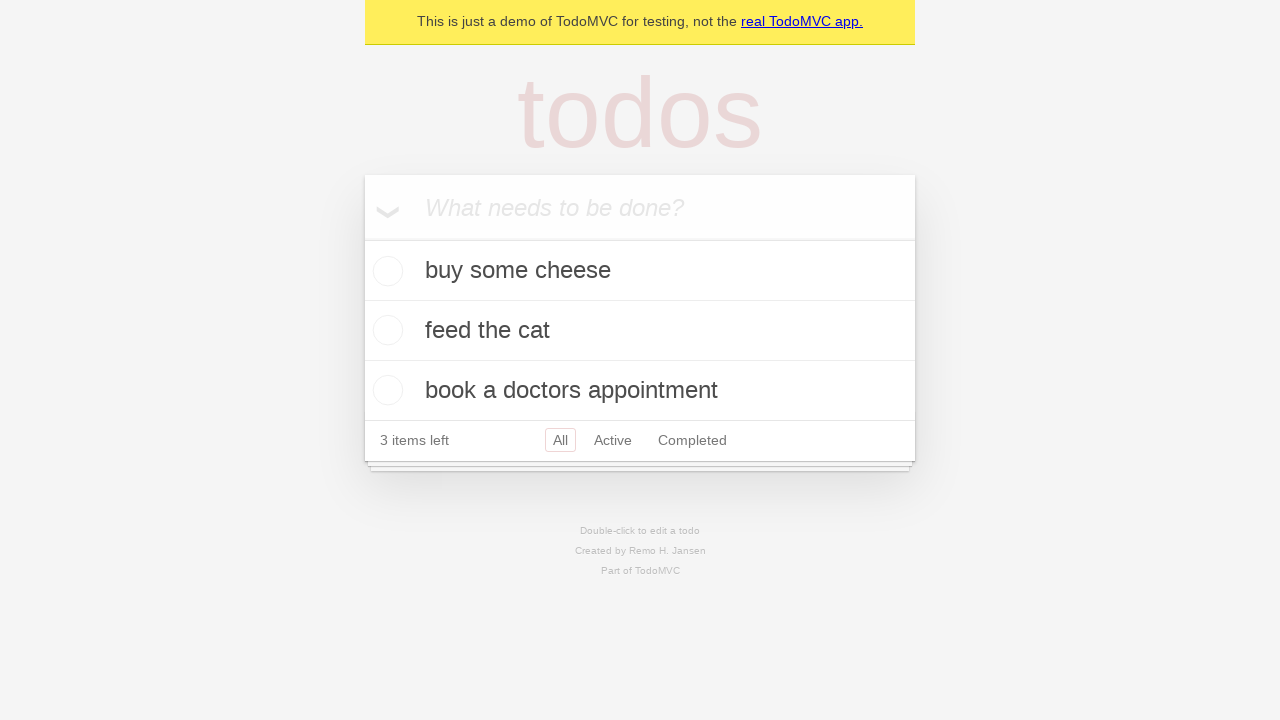

Double-clicked second todo item to enter edit mode at (640, 331) on internal:testid=[data-testid="todo-item"s] >> nth=1
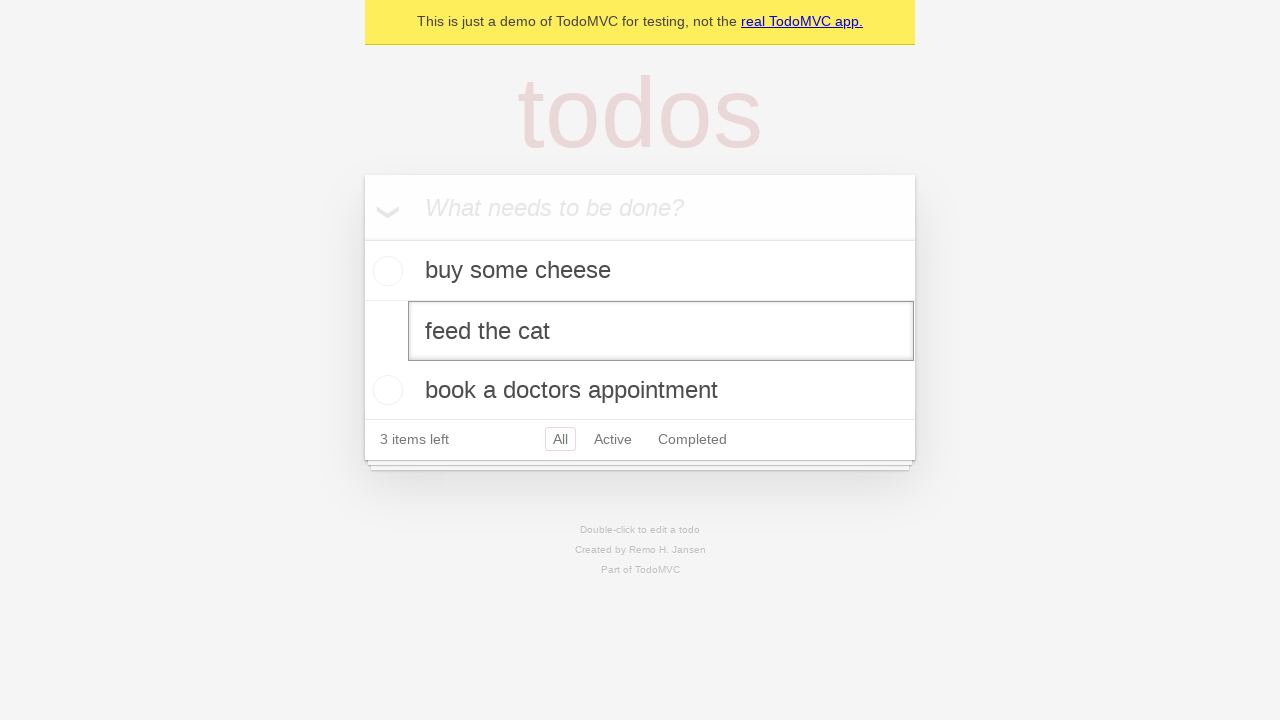

Filled edit textbox with '    buy some sausages    ' (with surrounding whitespace) on internal:testid=[data-testid="todo-item"s] >> nth=1 >> internal:role=textbox[nam
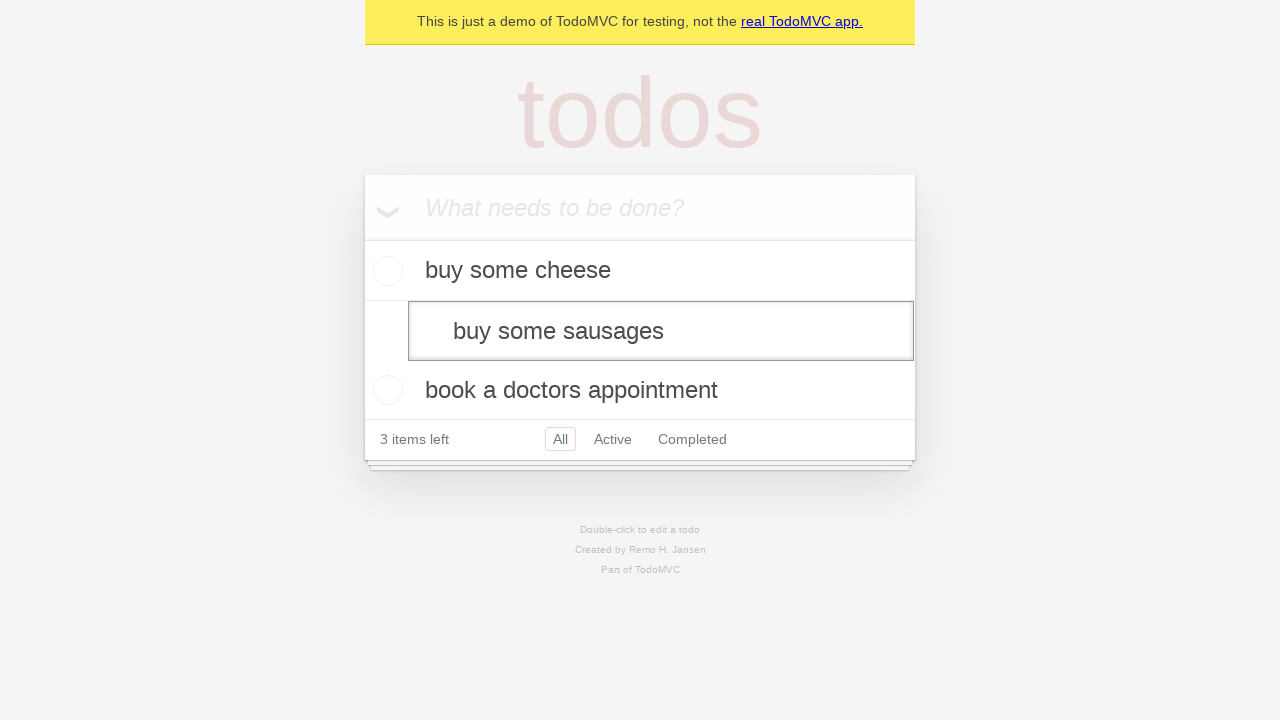

Pressed Enter to confirm edit - whitespace should be trimmed to 'buy some sausages' on internal:testid=[data-testid="todo-item"s] >> nth=1 >> internal:role=textbox[nam
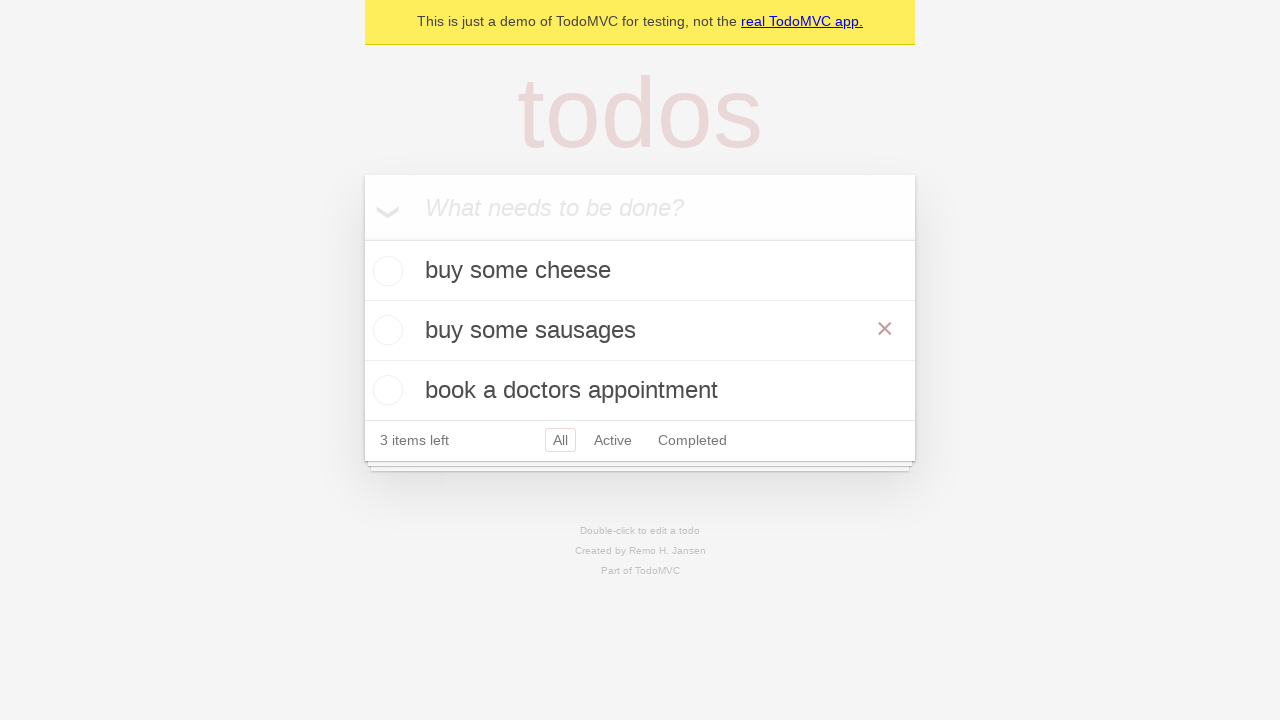

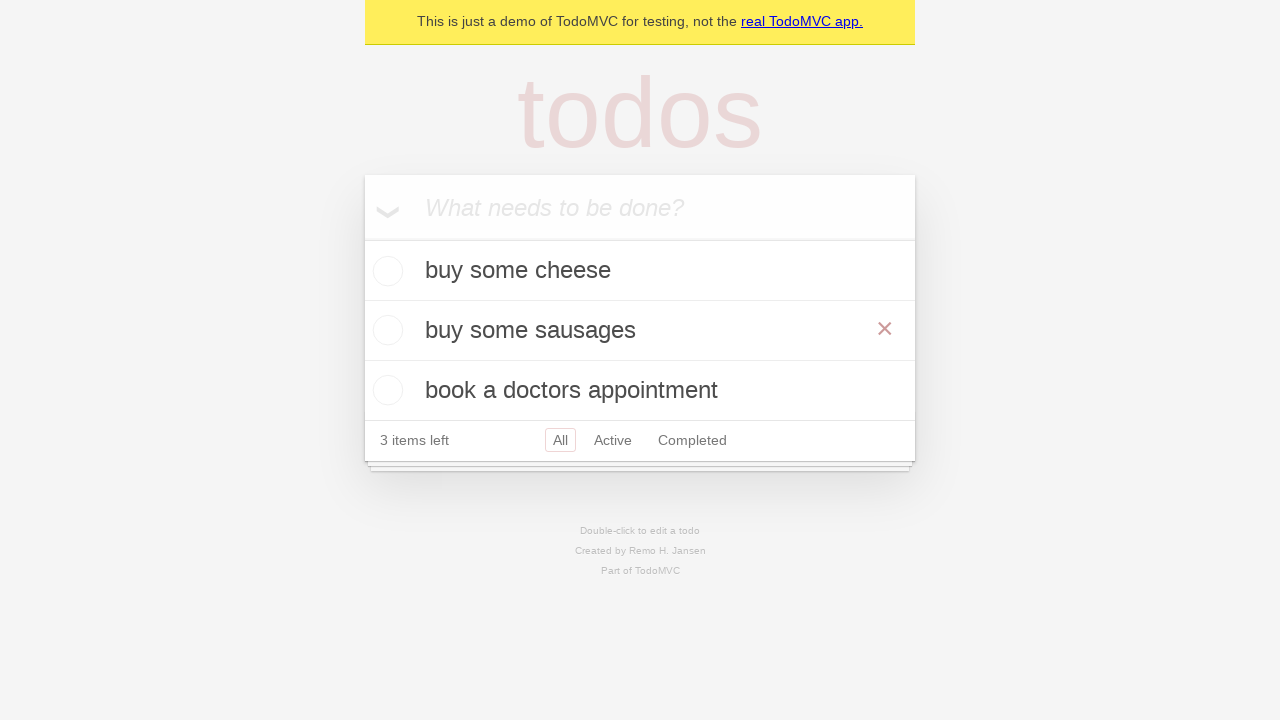